Tests checkbox selection functionality by finding all checkboxes on a registration page and clicking the one with value "Cricket"

Starting URL: https://demo.automationtesting.in/Register.html

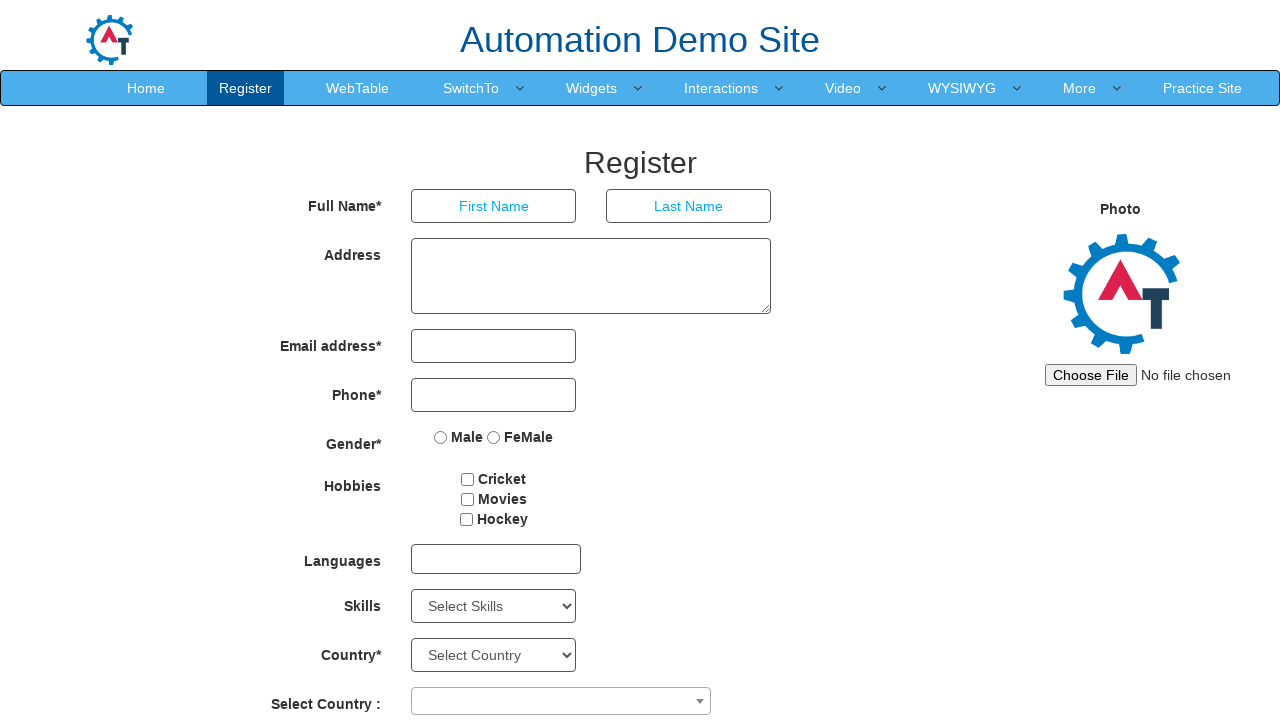

Navigated to registration page
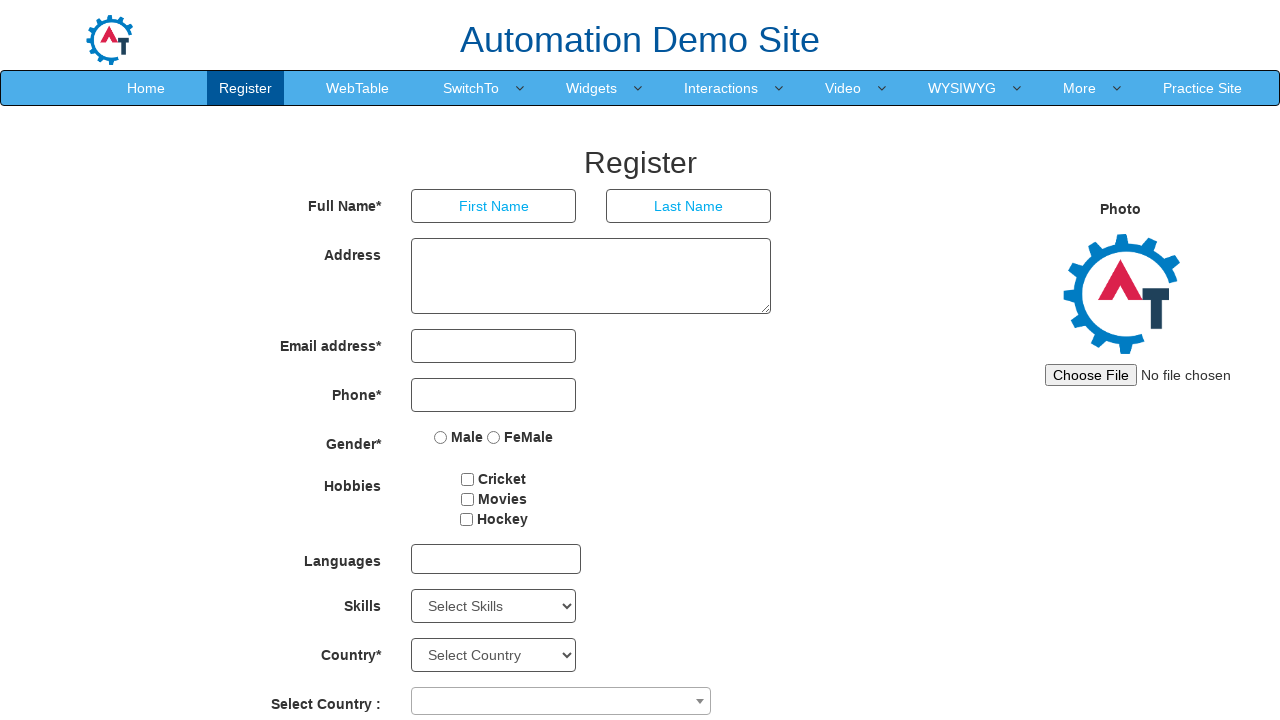

Located all checkboxes on the registration page
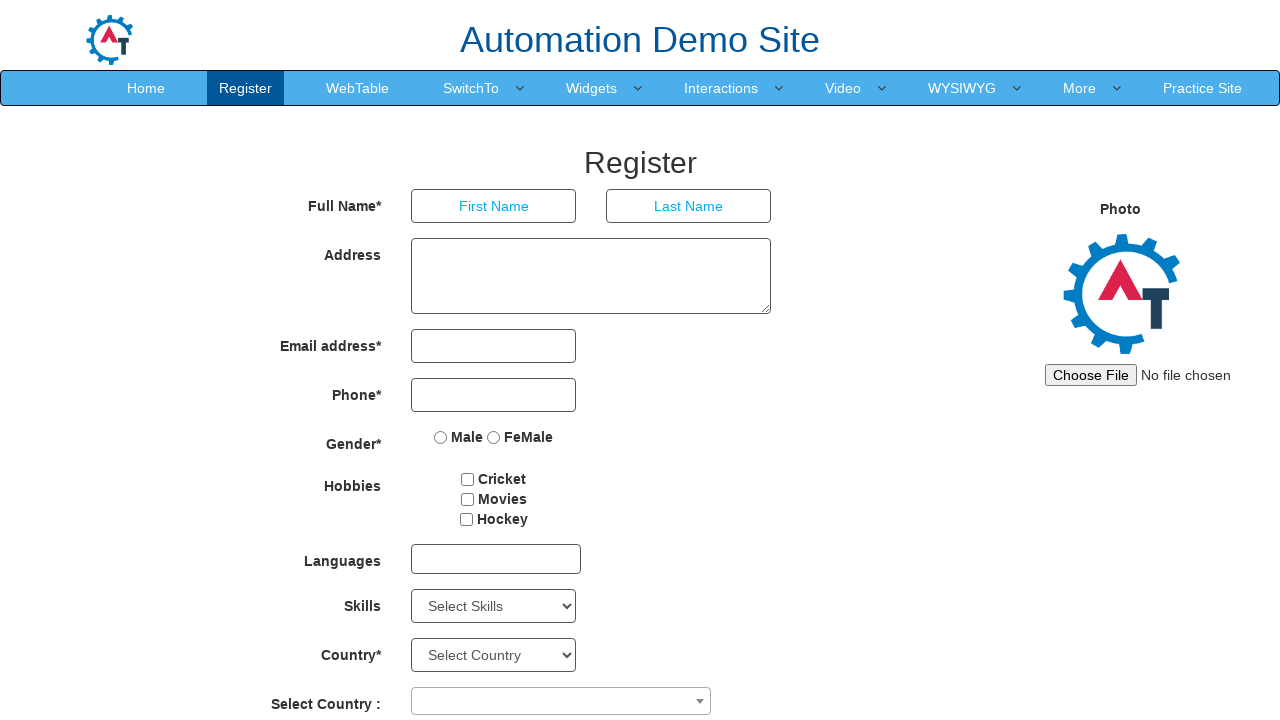

Retrieved checkbox value attribute: 'Cricket'
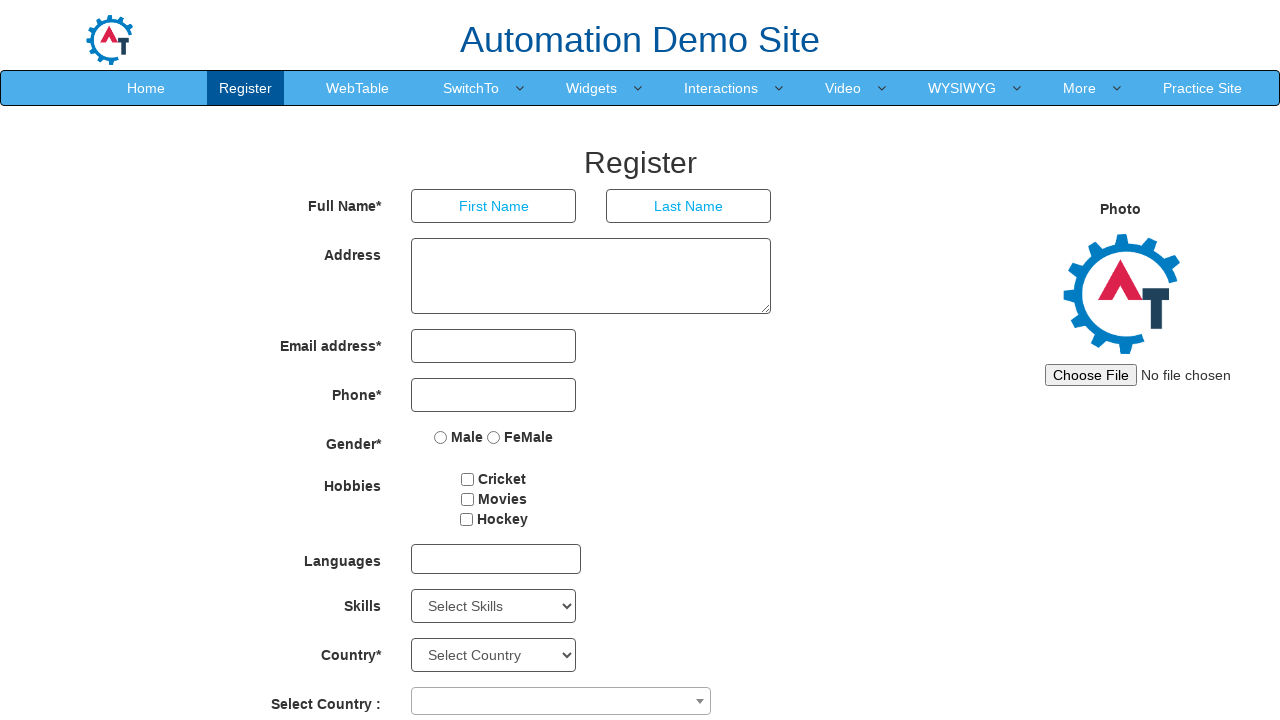

Clicked checkbox with value 'Cricket' at (468, 479) on input[type='checkbox'] >> nth=0
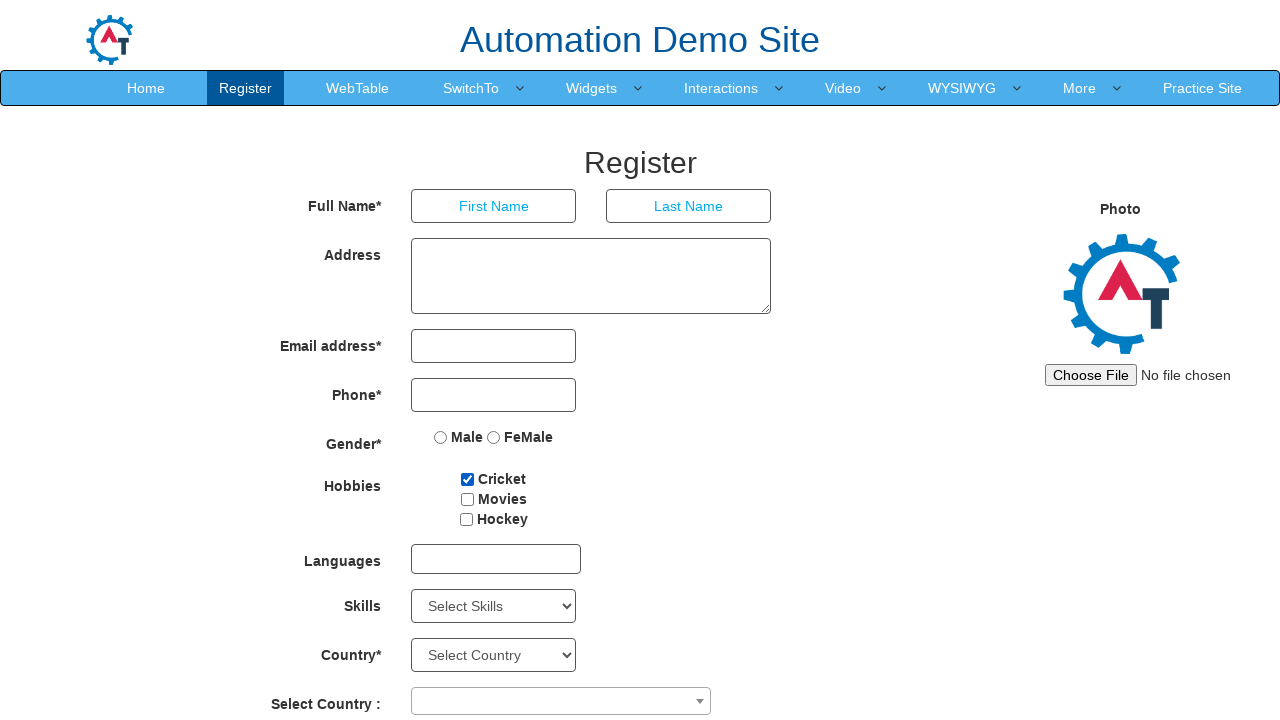

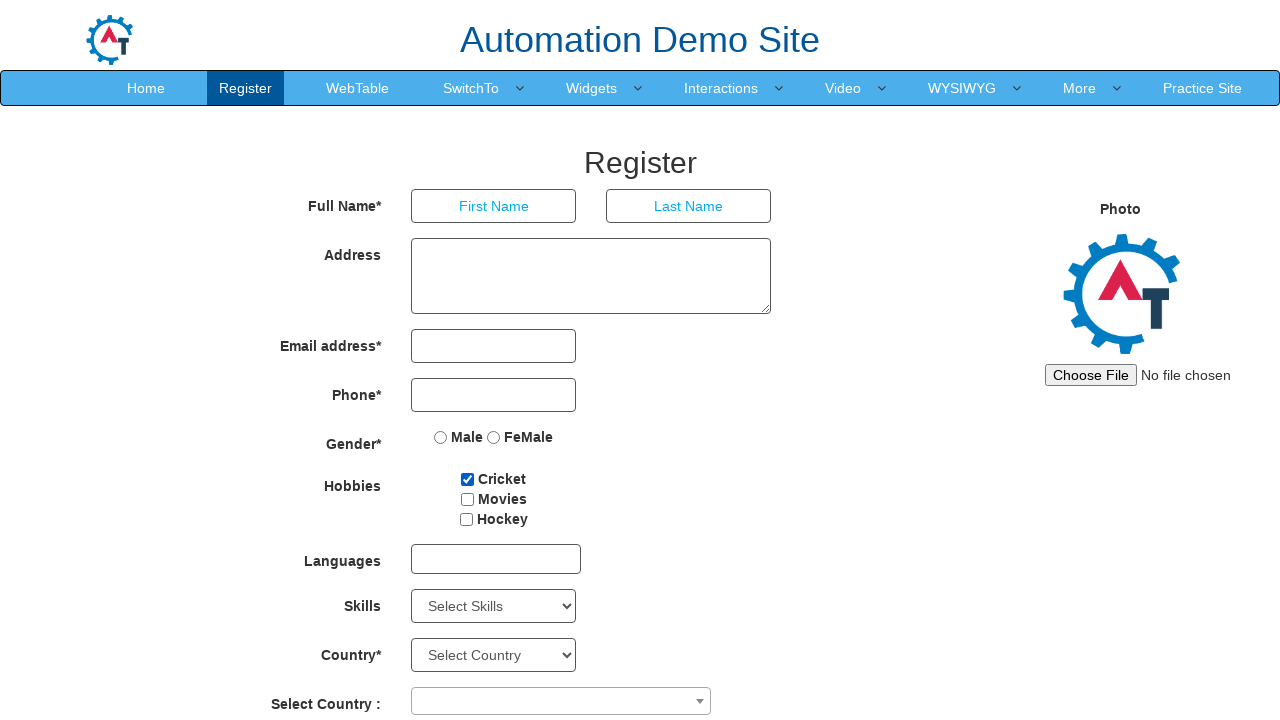